Tests dropdown menu functionality by selecting "Algeria" from a country dropdown on a demo site

Starting URL: https://www.globalsqa.com/demo-site/select-dropdown-menu/

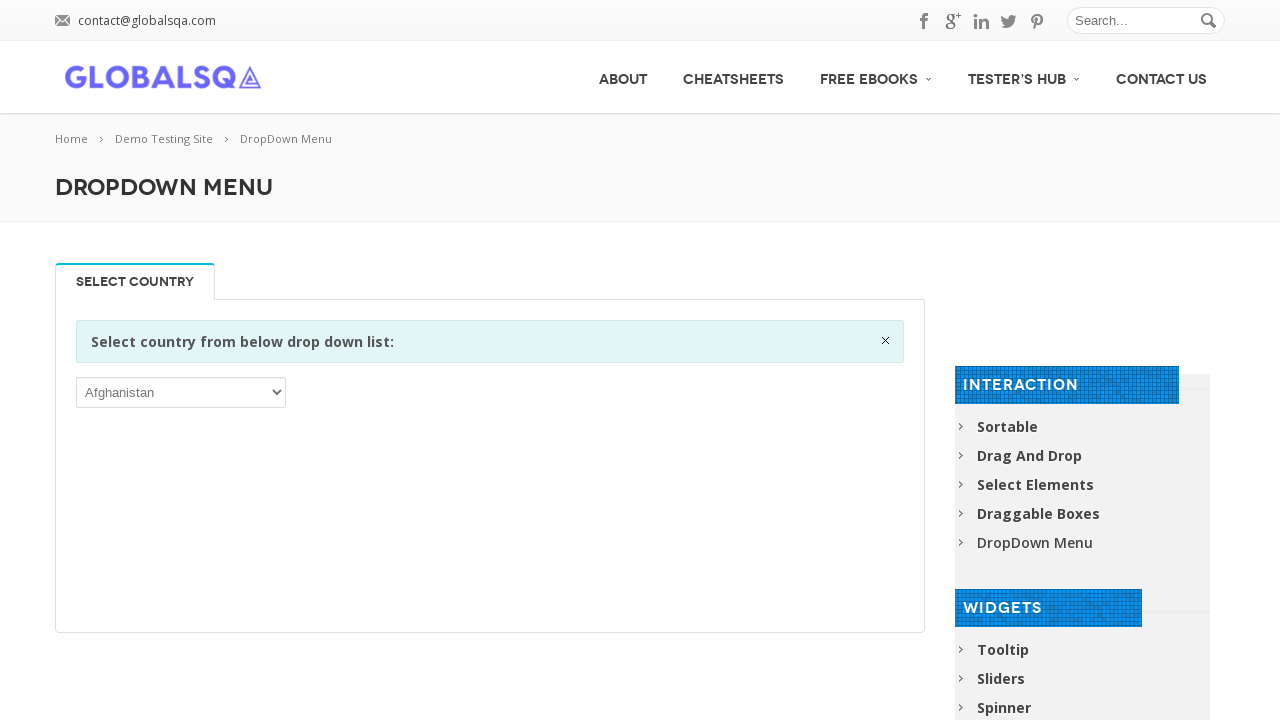

Navigated to dropdown menu demo site
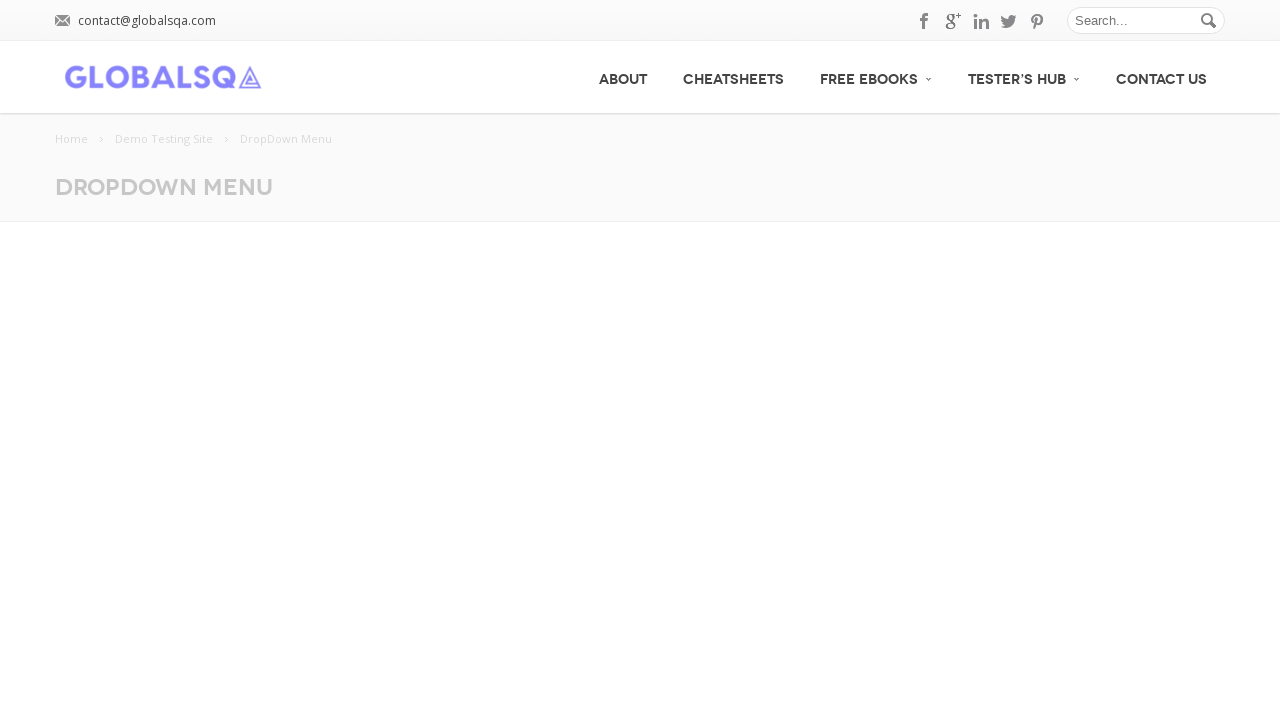

Selected 'Algeria' from the country dropdown menu on //*[@id='post-2646']/div[2]/div/div/div/p/select
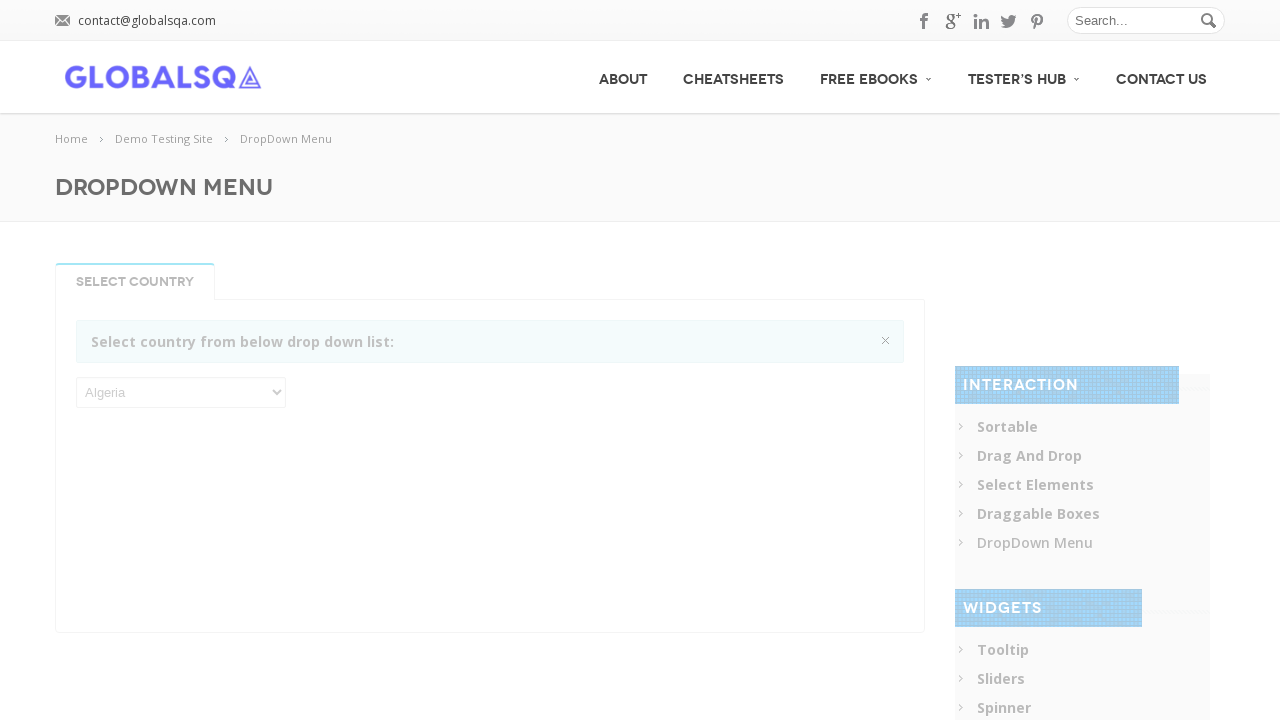

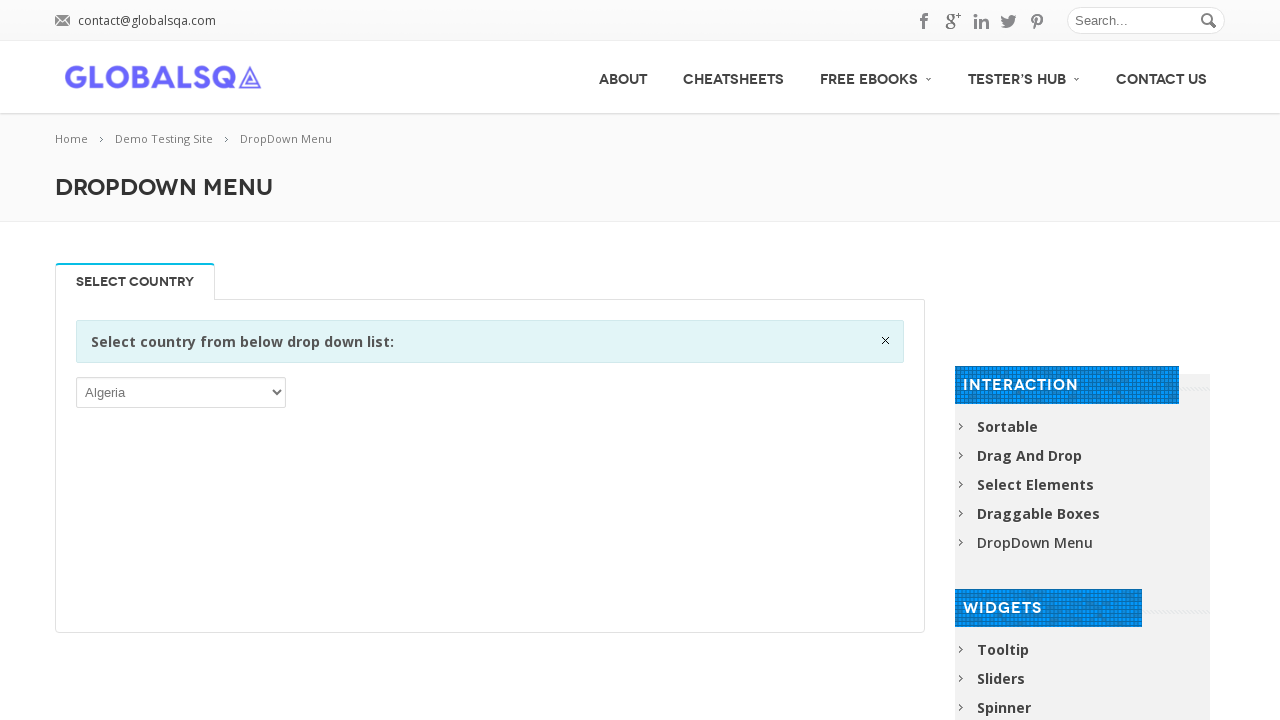